Tests W3Schools search by entering "HTML Tutorial" and verifying the result page title

Starting URL: https://www.w3schools.com/

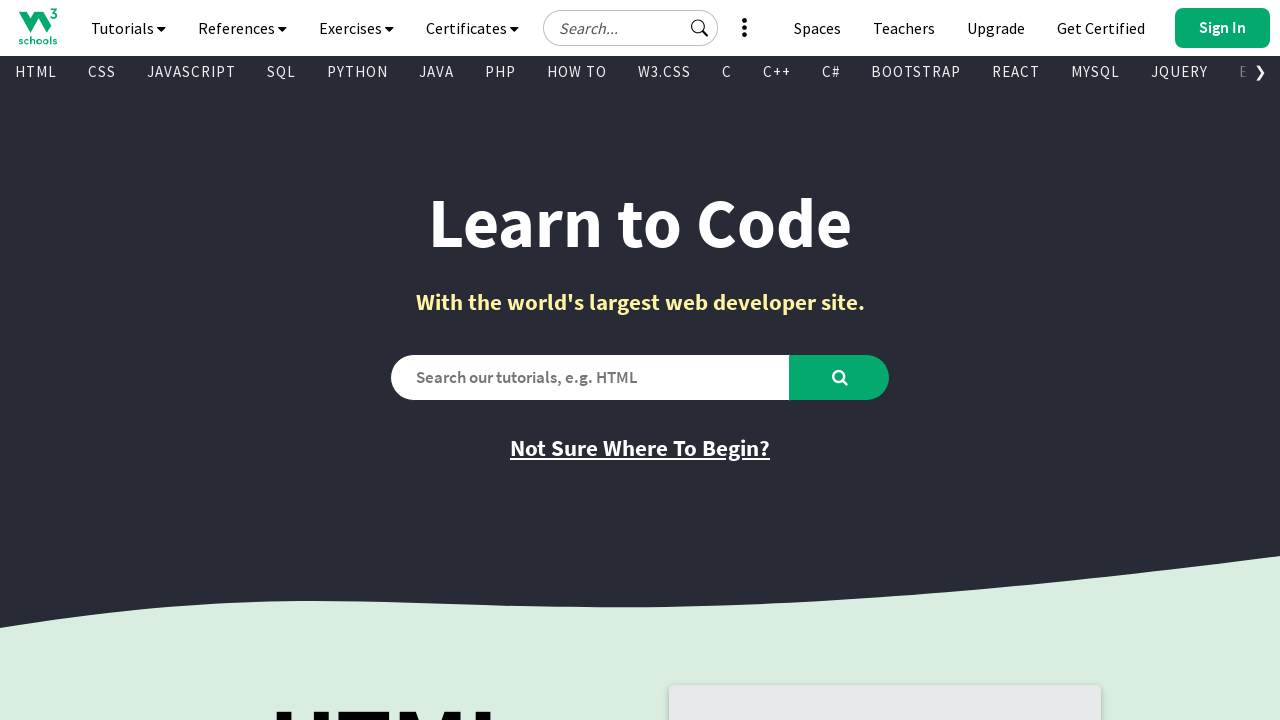

Verified initial page title is 'W3Schools Online Web Tutorials'
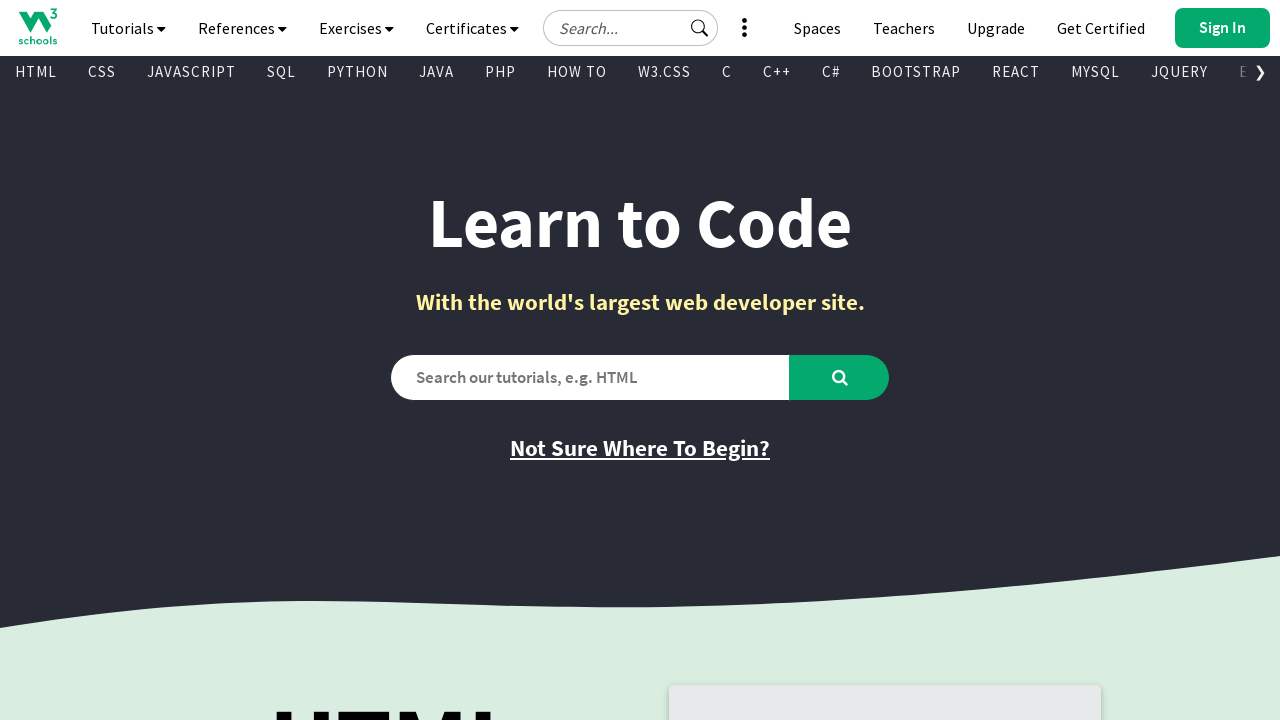

Filled search box with 'HTML Tutorial' on #search2
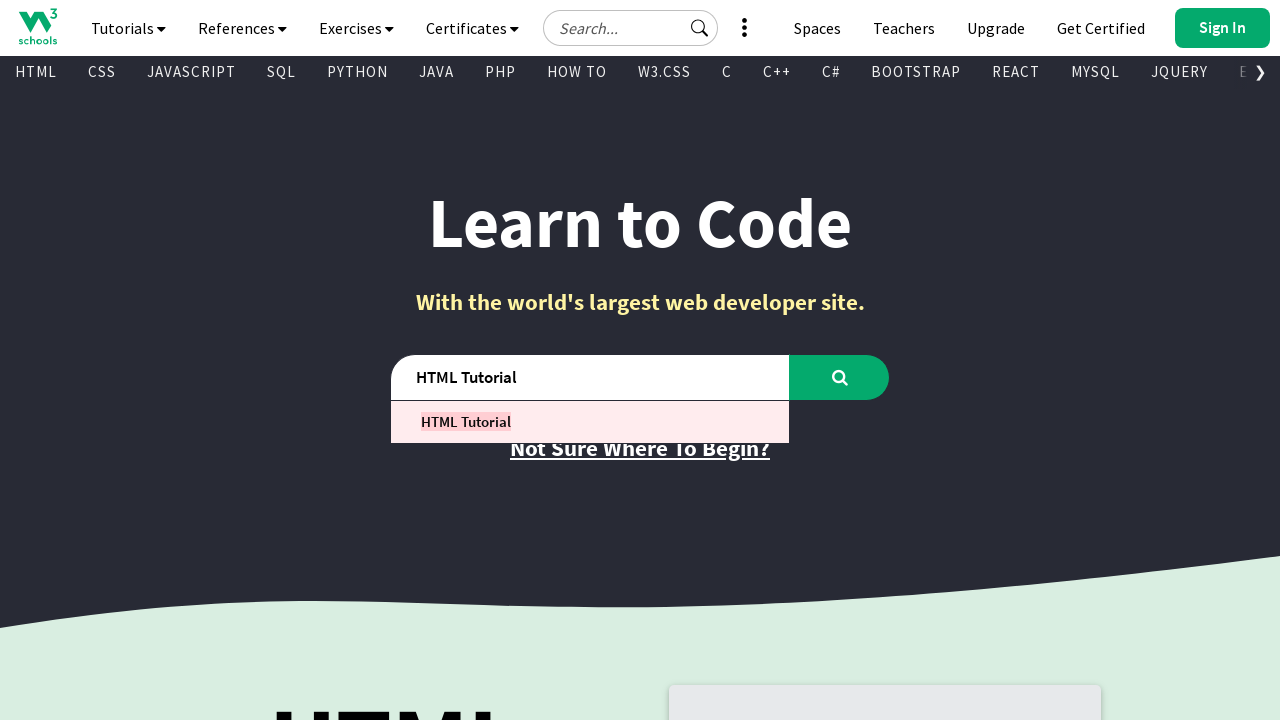

Clicked search button to search for HTML Tutorial at (840, 377) on #learntocode_searchbtn
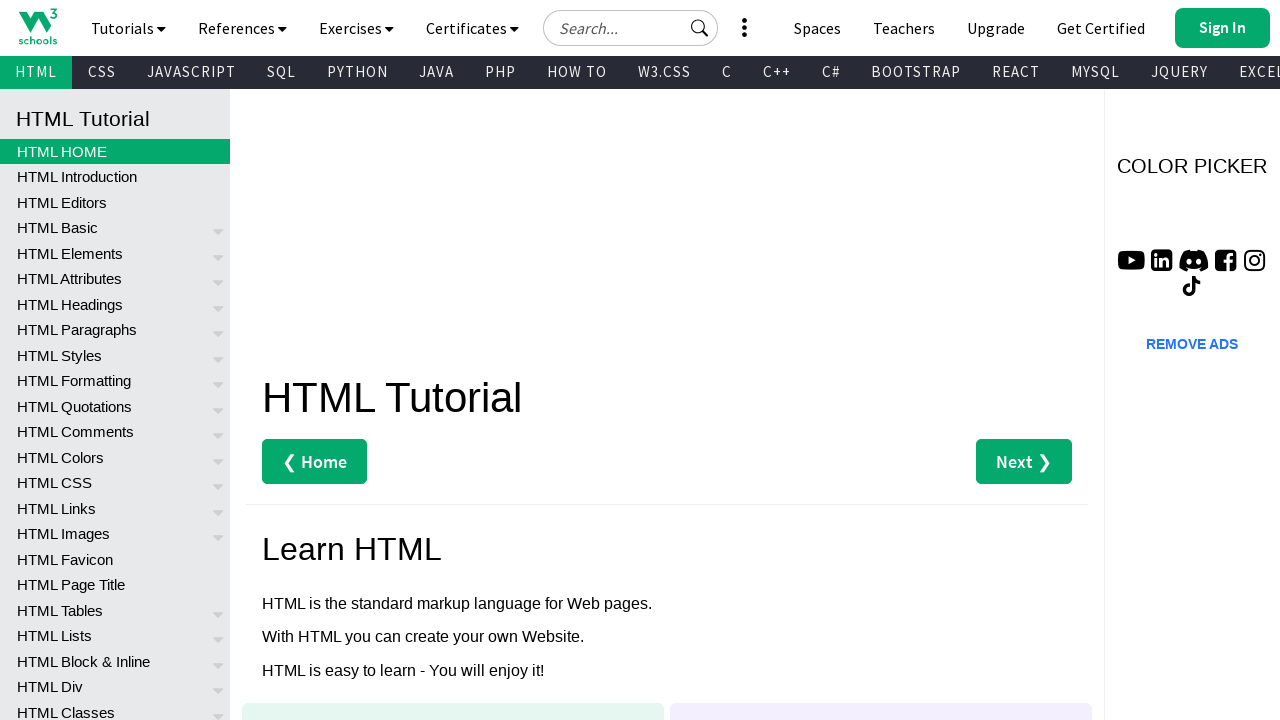

Waited for page to load completely
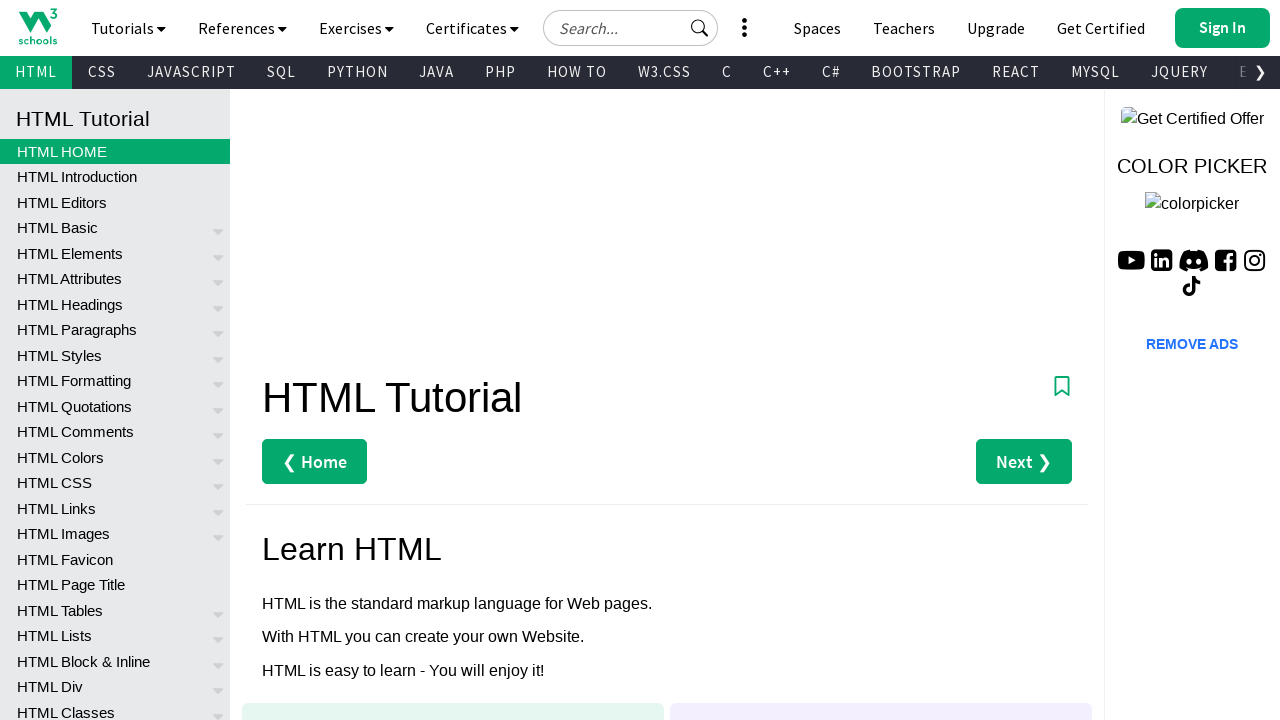

Verified result page title is 'HTML Tutorial'
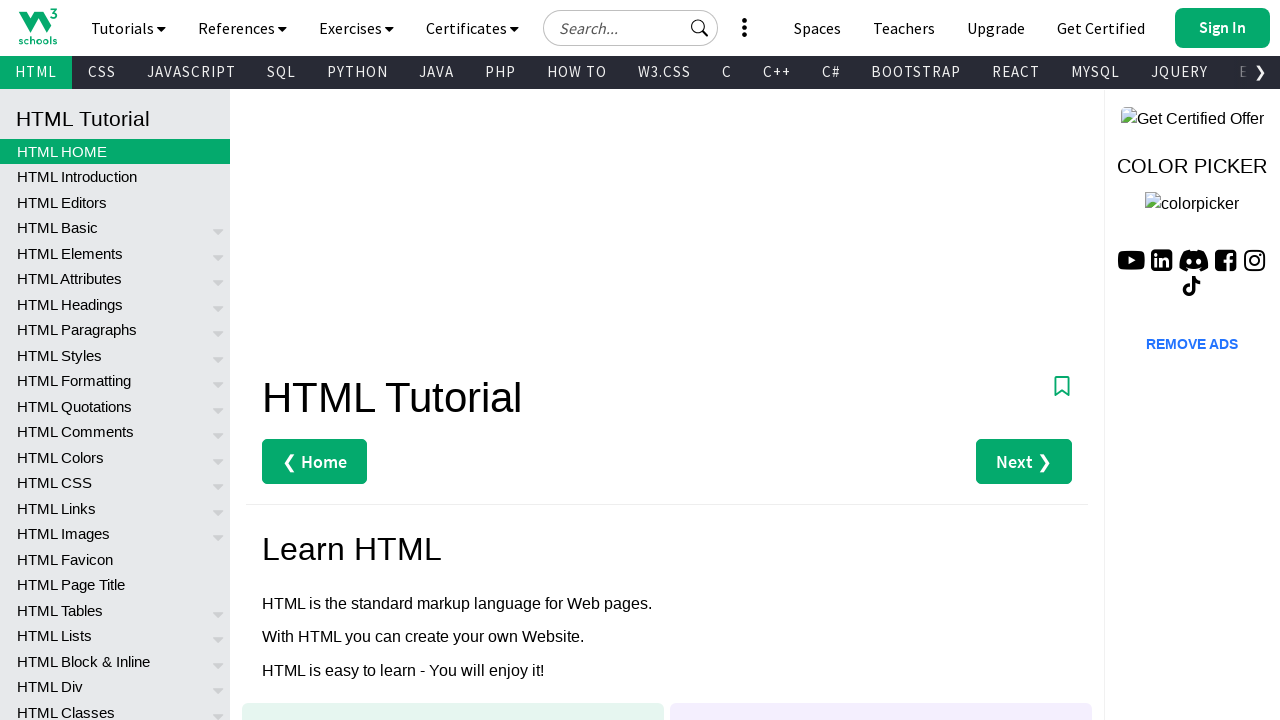

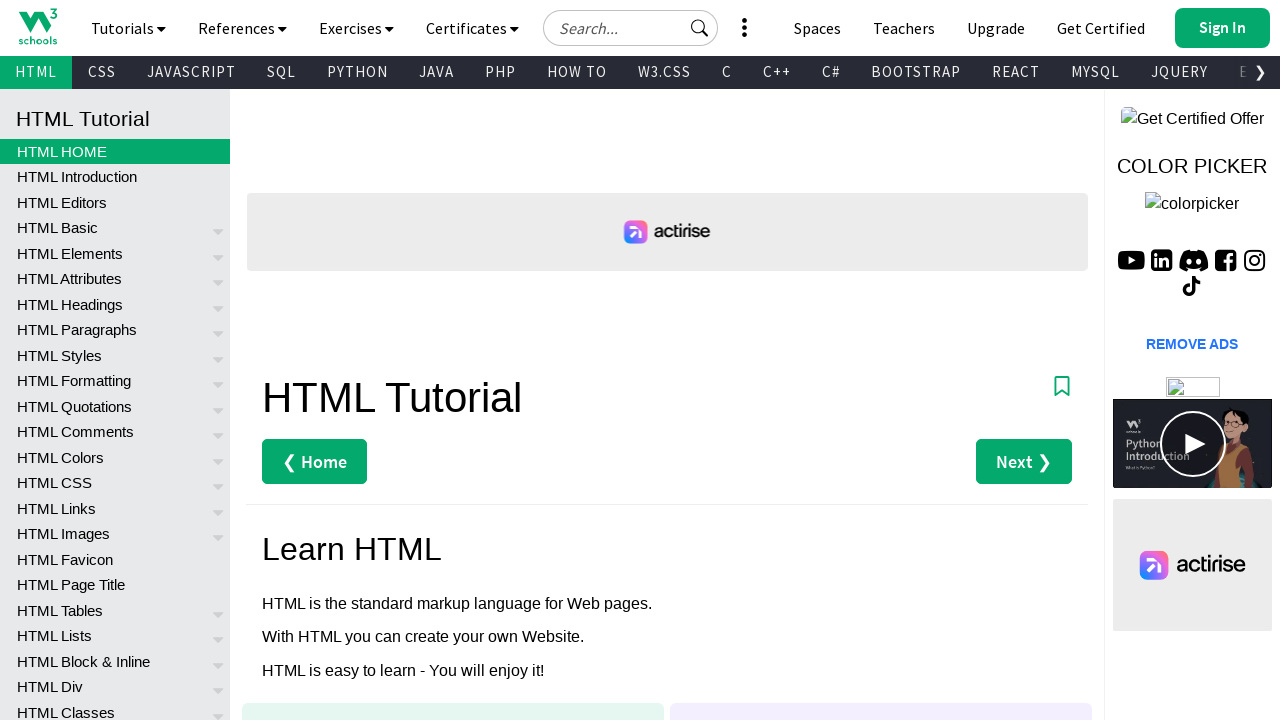